Tests file upload functionality by selecting a file and clicking the upload button, then verifying the success message is displayed

Starting URL: https://the-internet.herokuapp.com/upload

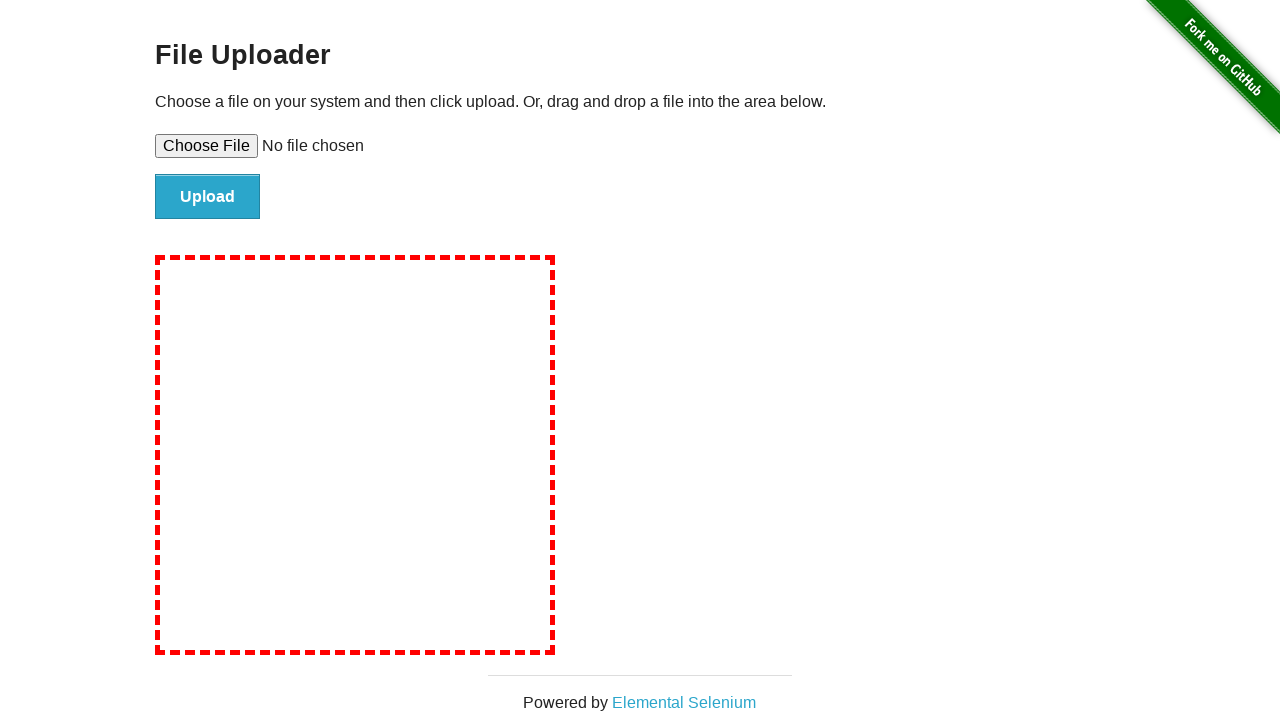

Created temporary test file for upload
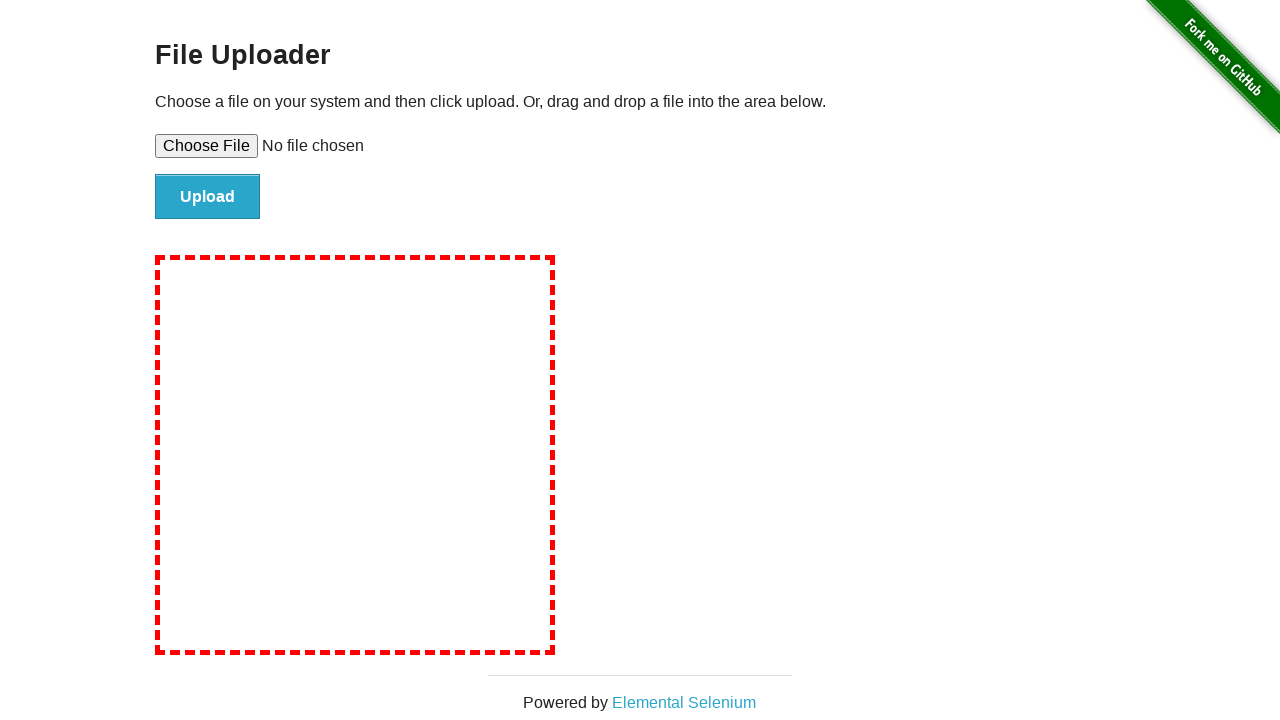

Selected test file for upload using file input
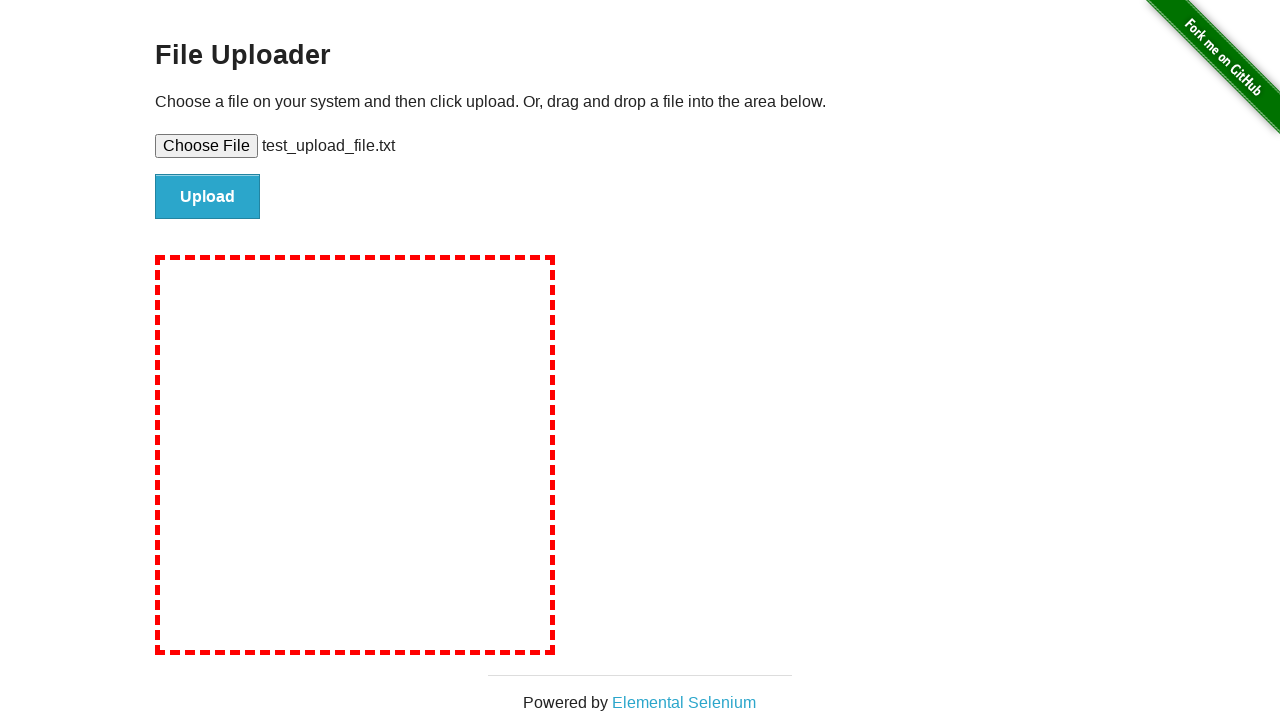

Clicked upload button to submit file at (208, 197) on #file-submit
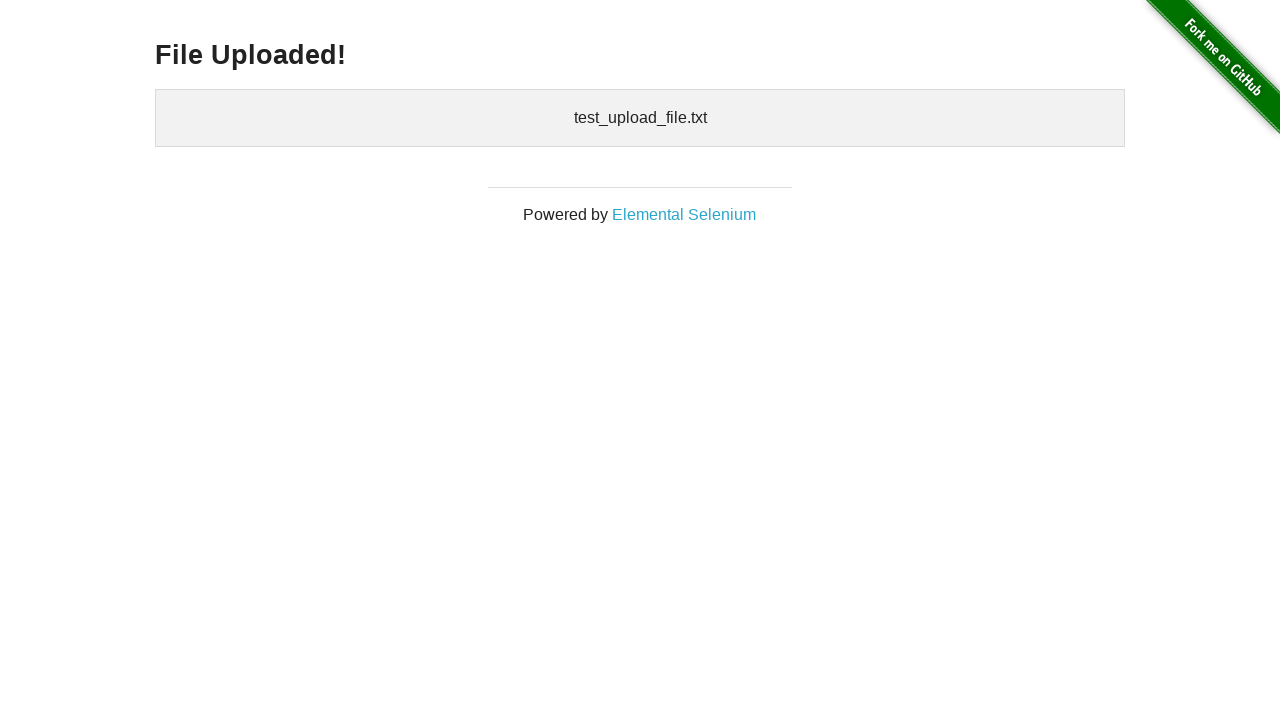

Success message appeared after file upload
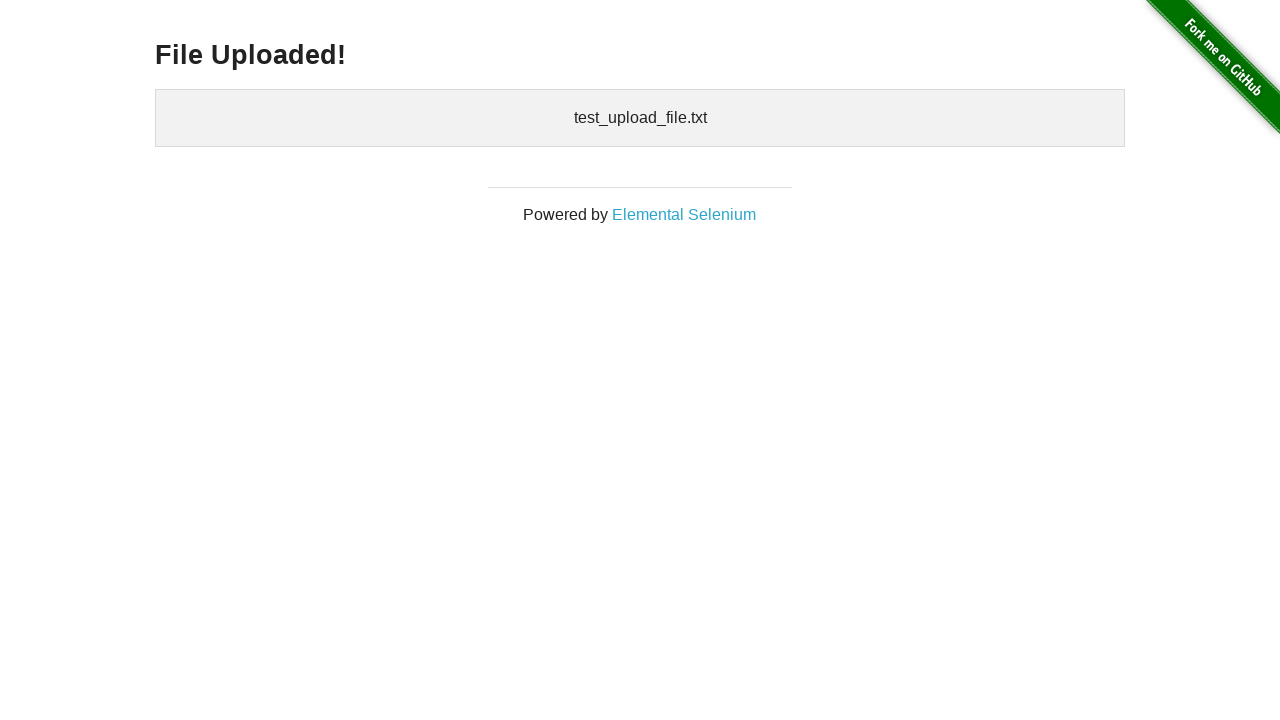

Retrieved success message text: 'File Uploaded!'
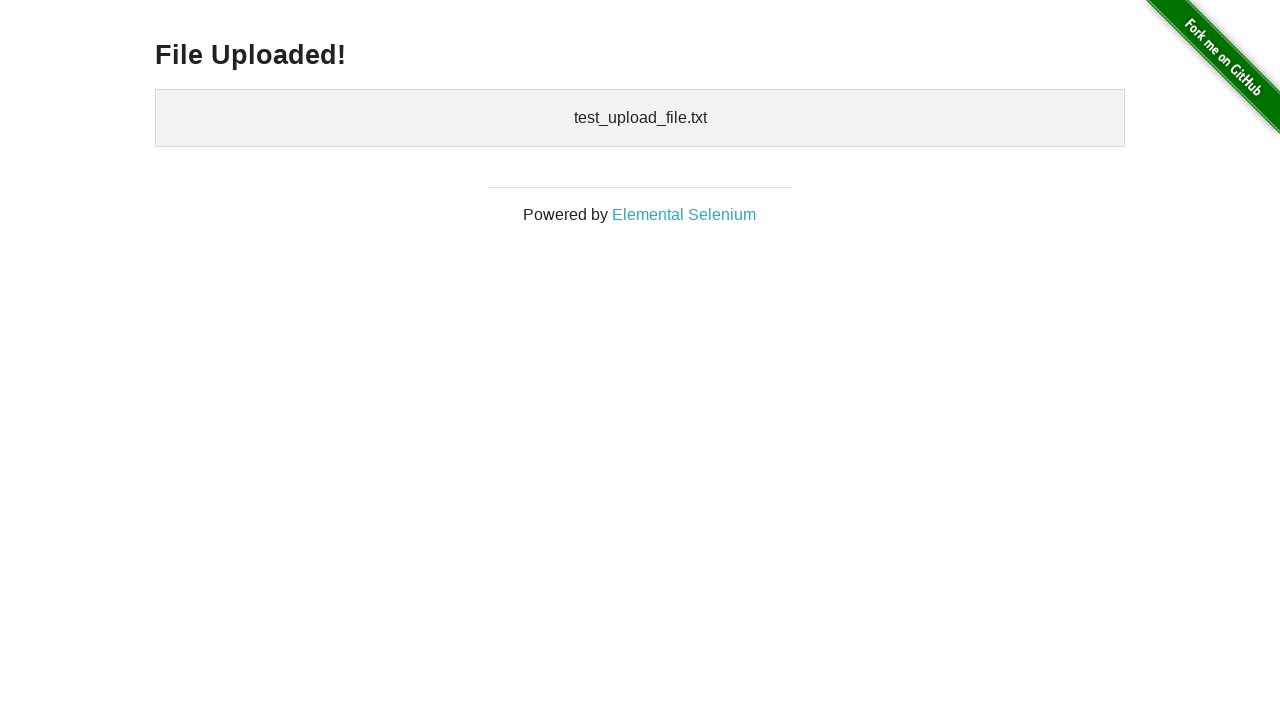

Verified success message equals 'File Uploaded!'
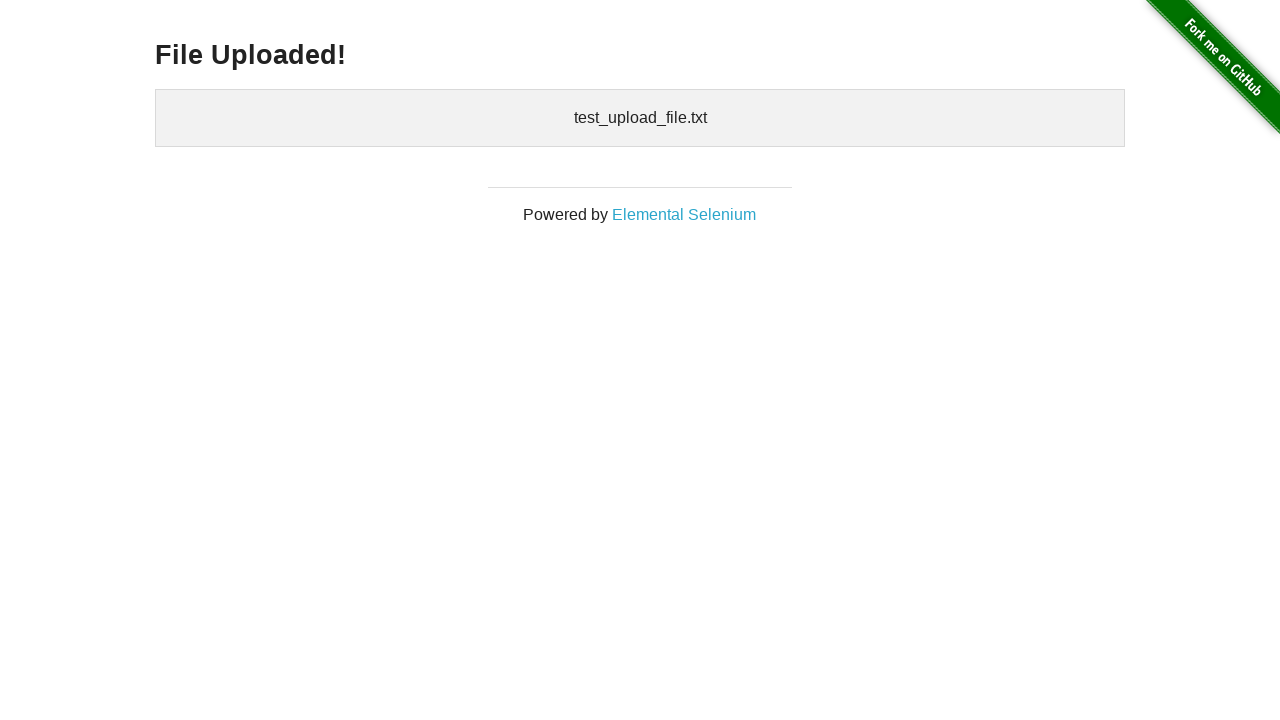

Cleaned up temporary test file
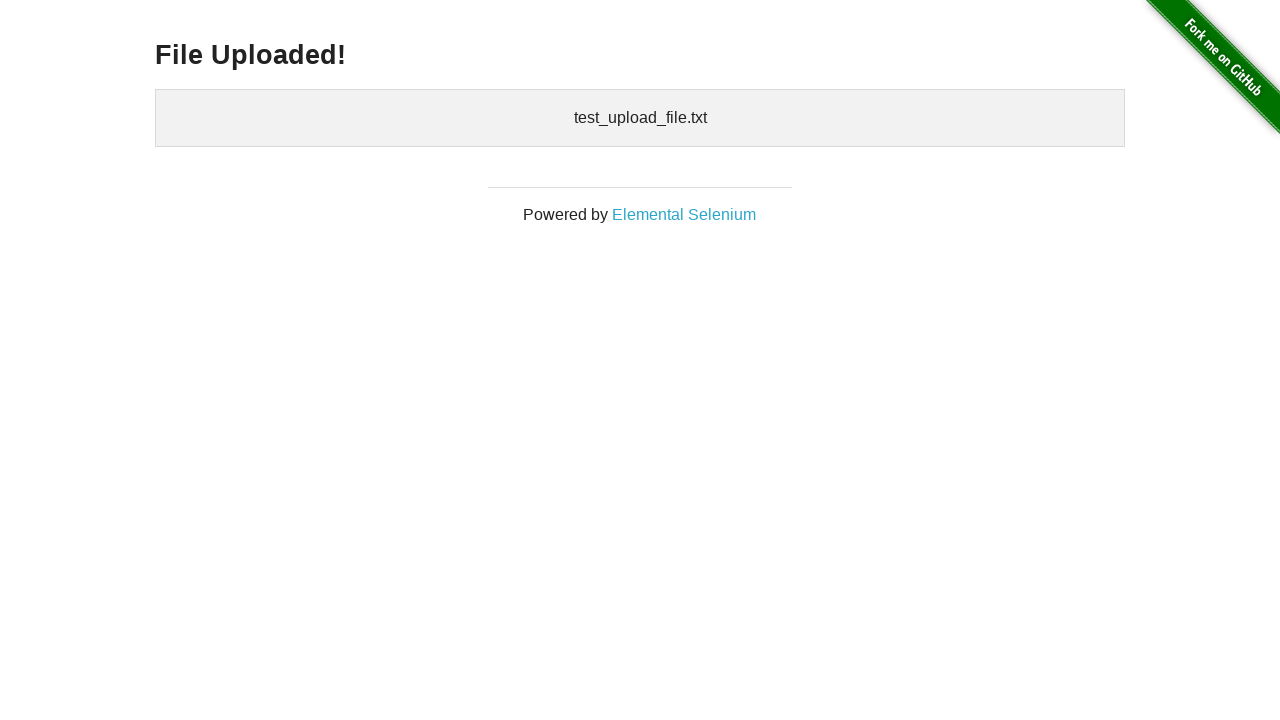

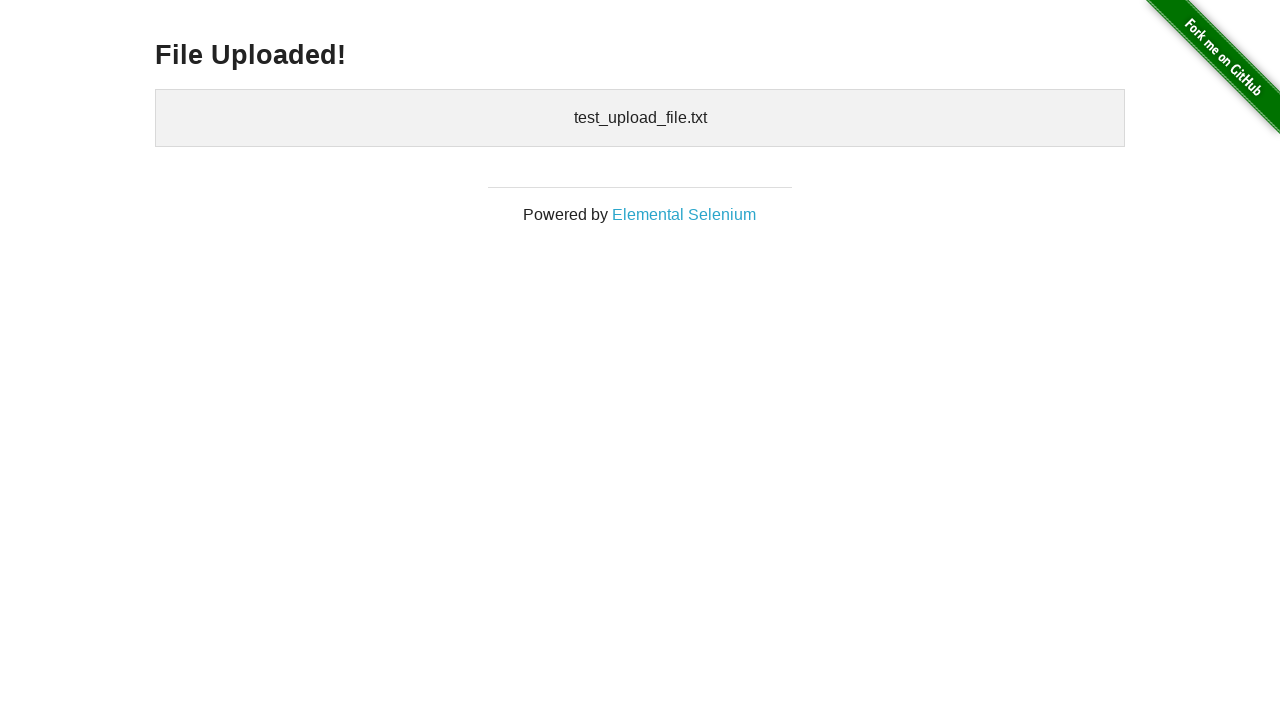